Navigates to the React social card page with specific social card viewport dimensions

Starting URL: https://contributor.info/social-cards/facebook/react

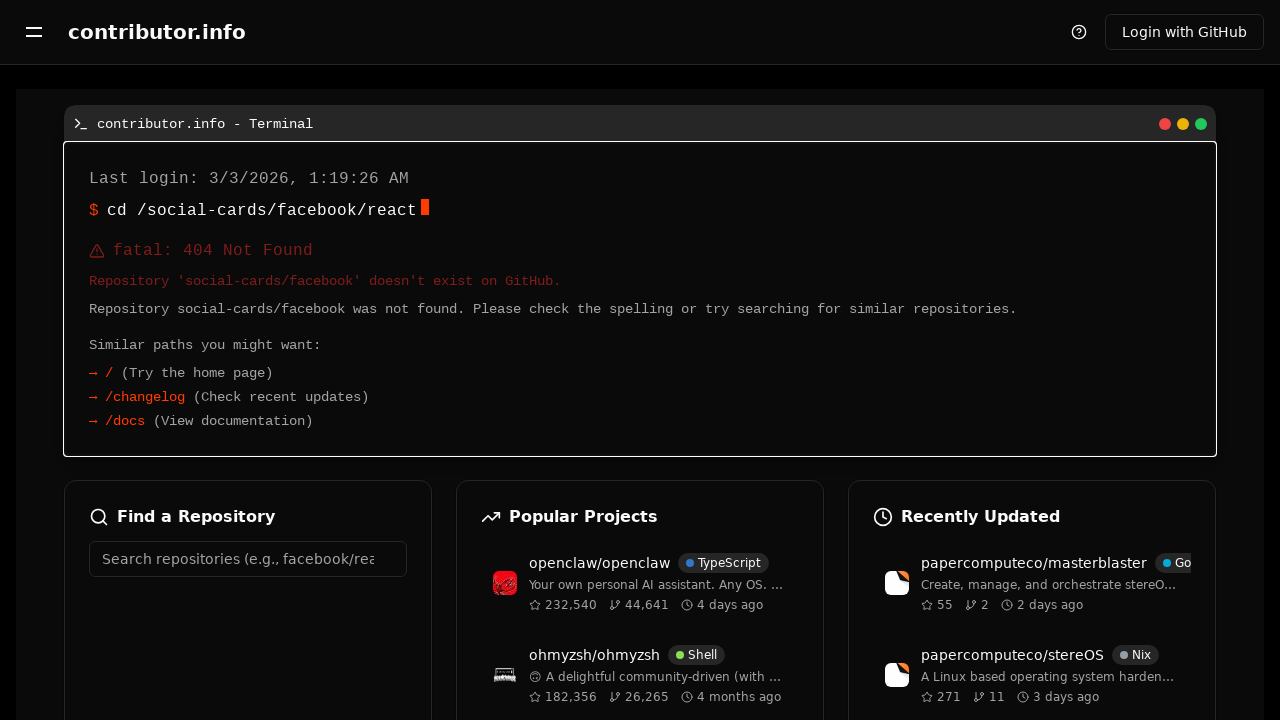

Set viewport size to 1200x630 for social card dimensions
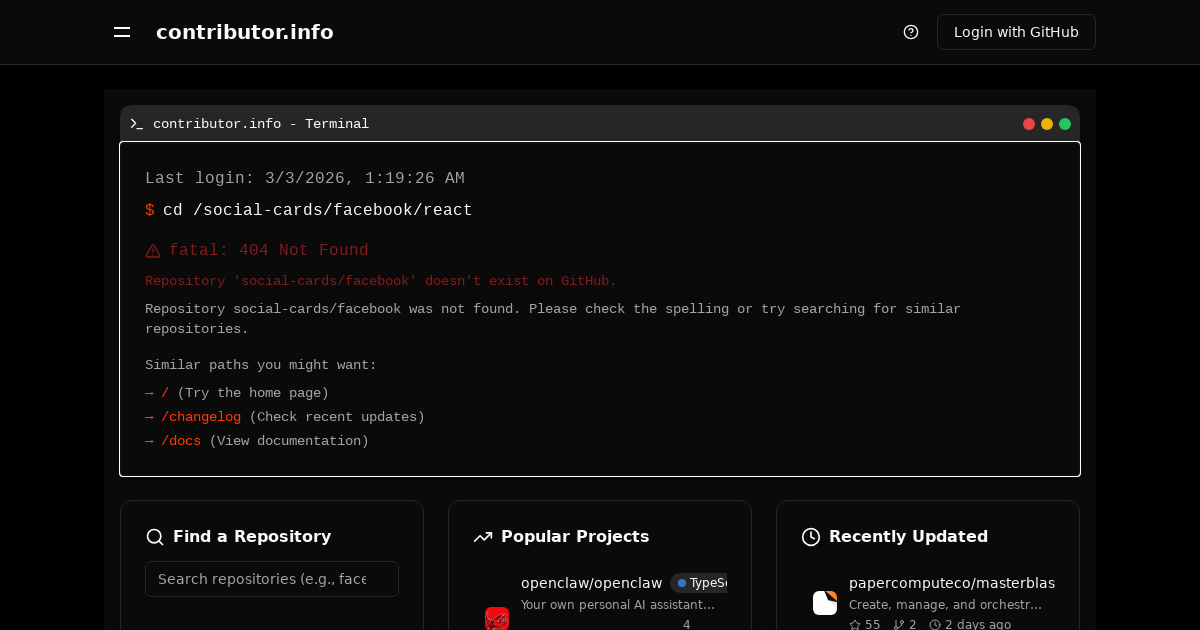

Waited for page to reach networkidle load state
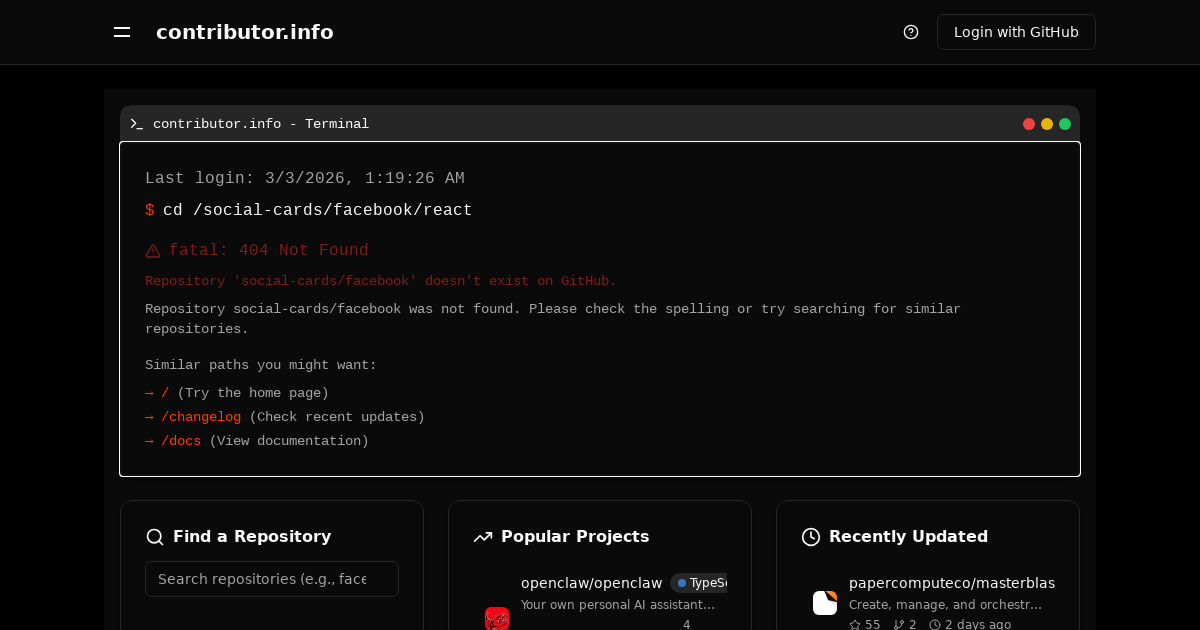

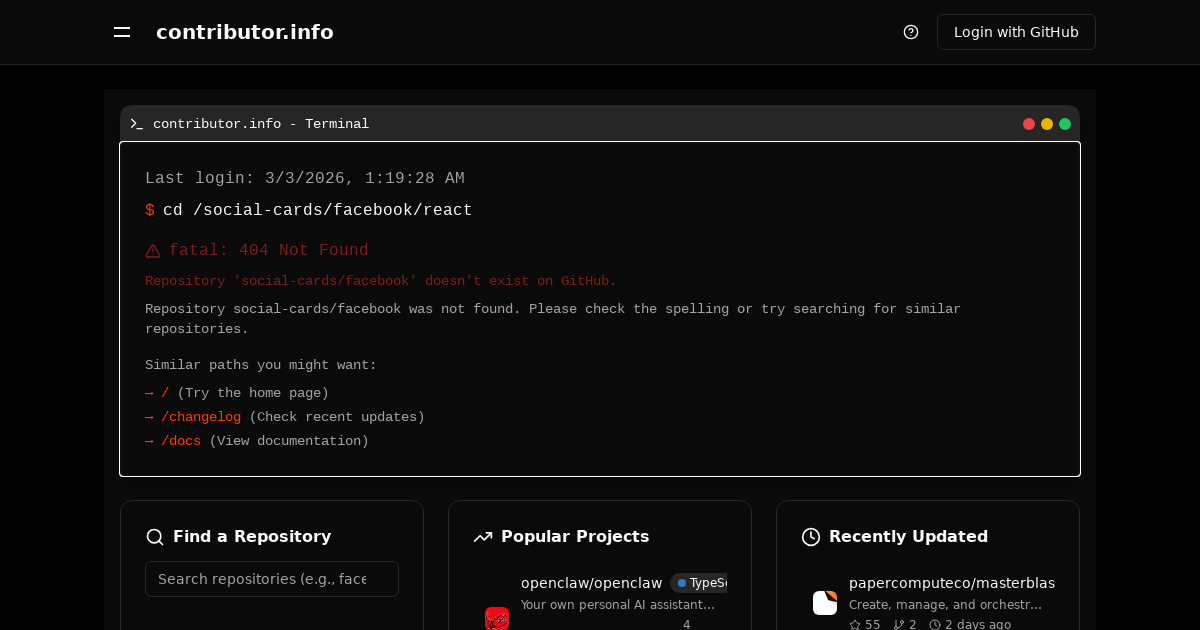